Navigates to the OrangeHRM login page and retrieves the CSS color property of the Login button to verify the element's styling.

Starting URL: https://opensource-demo.orangehrmlive.com/web/index.php/auth/login

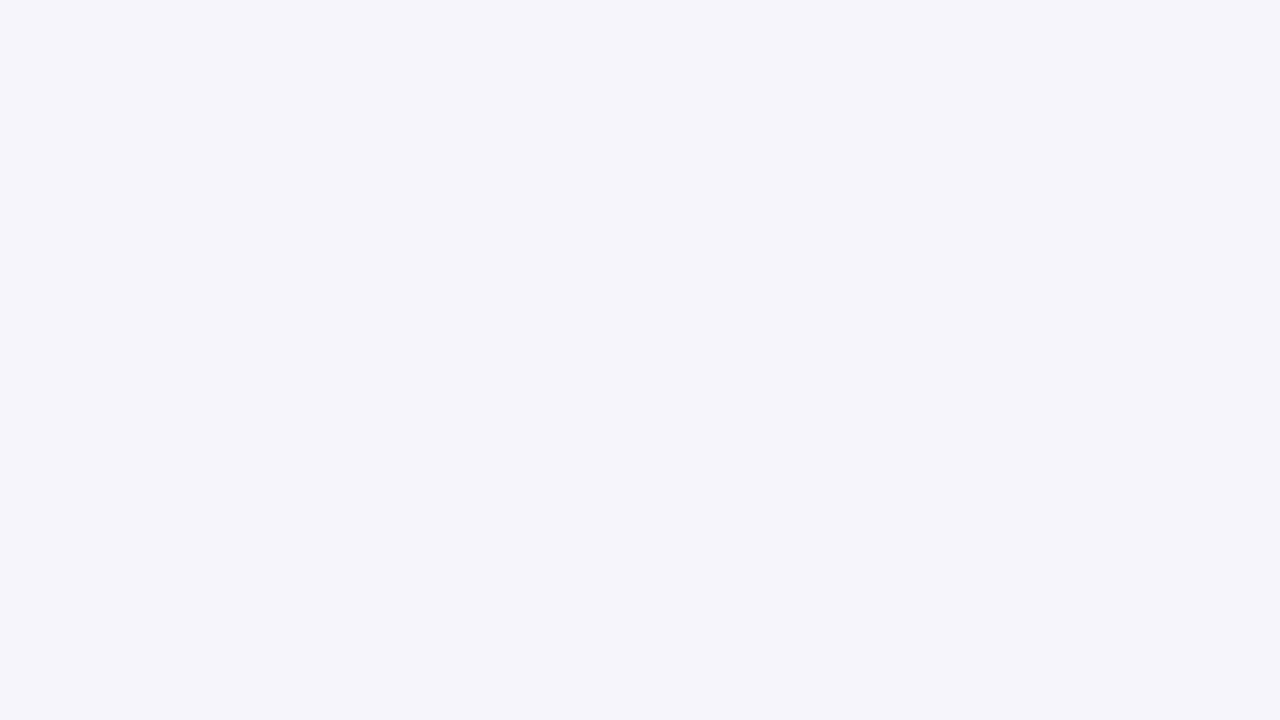

Waited for Login button to be visible
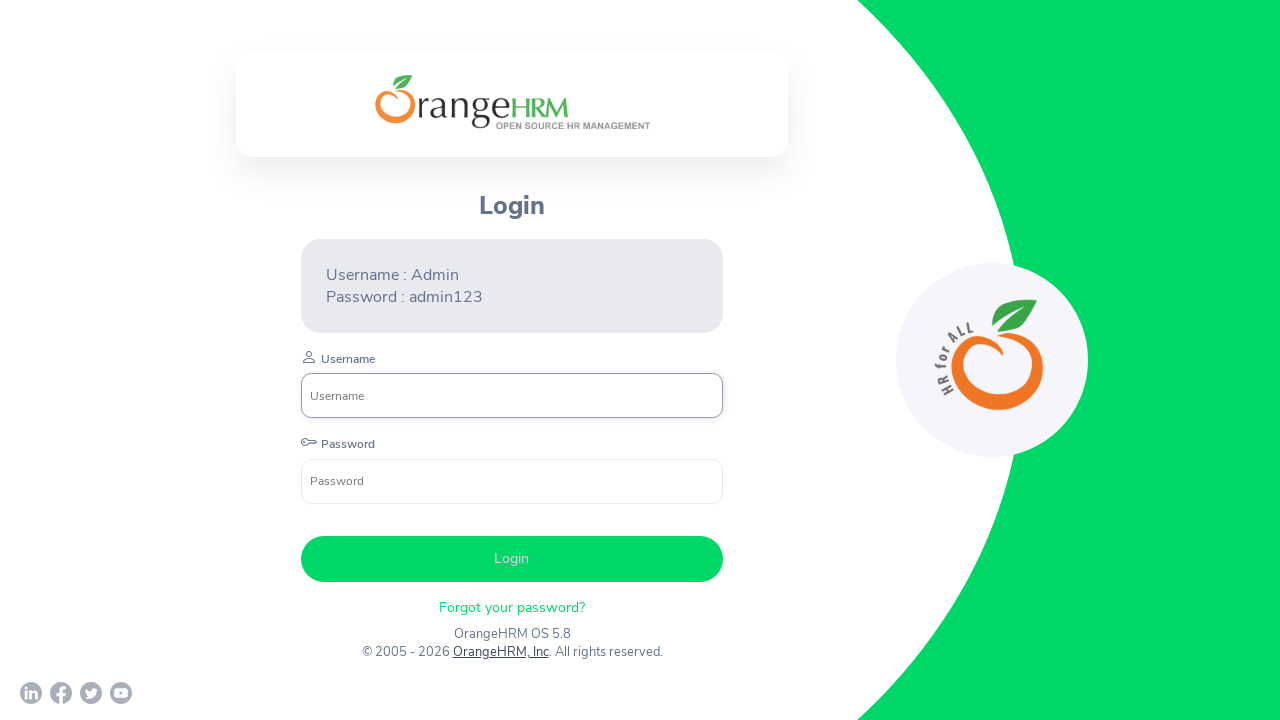

Retrieved CSS color property of Login button: rgb(214, 202, 212)
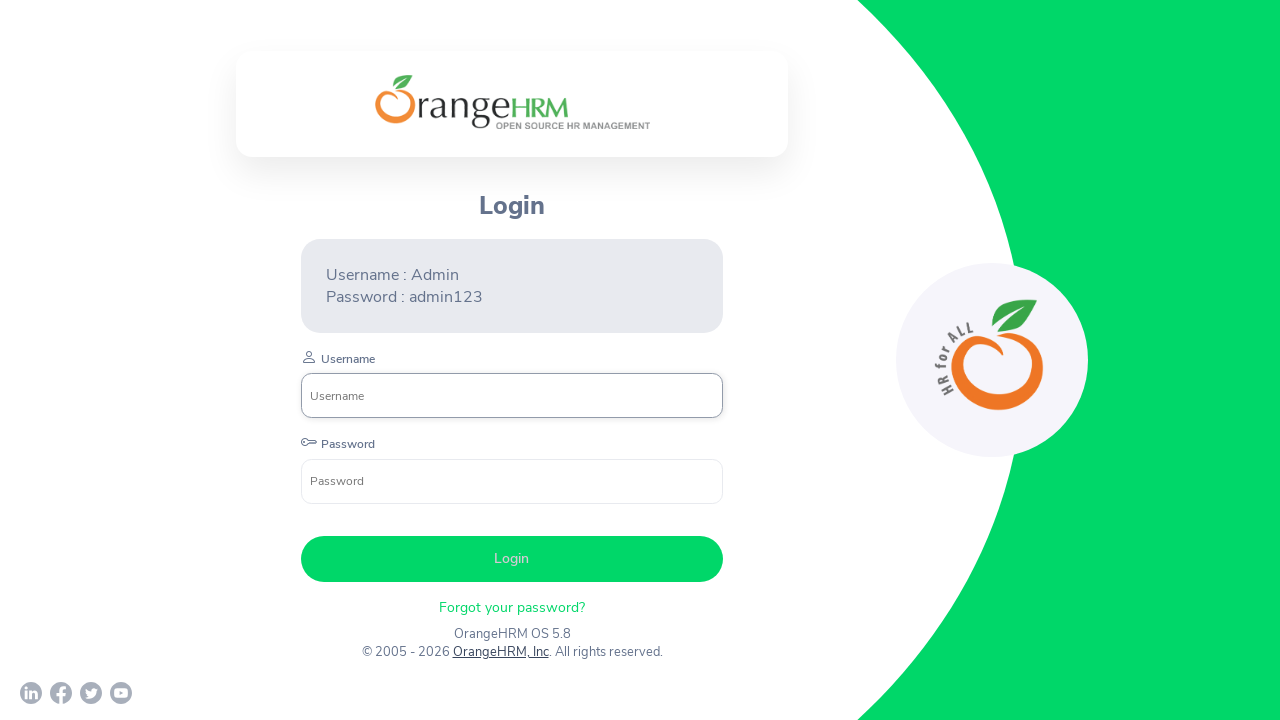

Printed CSS color property: rgb(214, 202, 212)
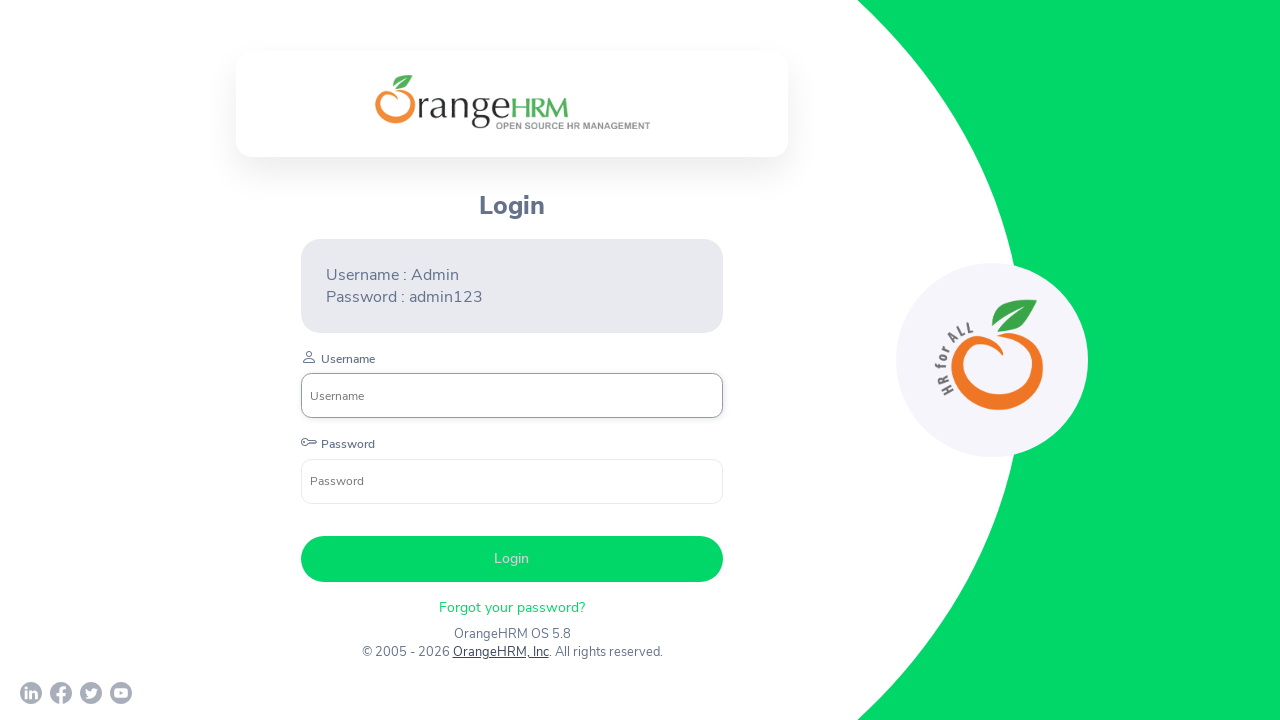

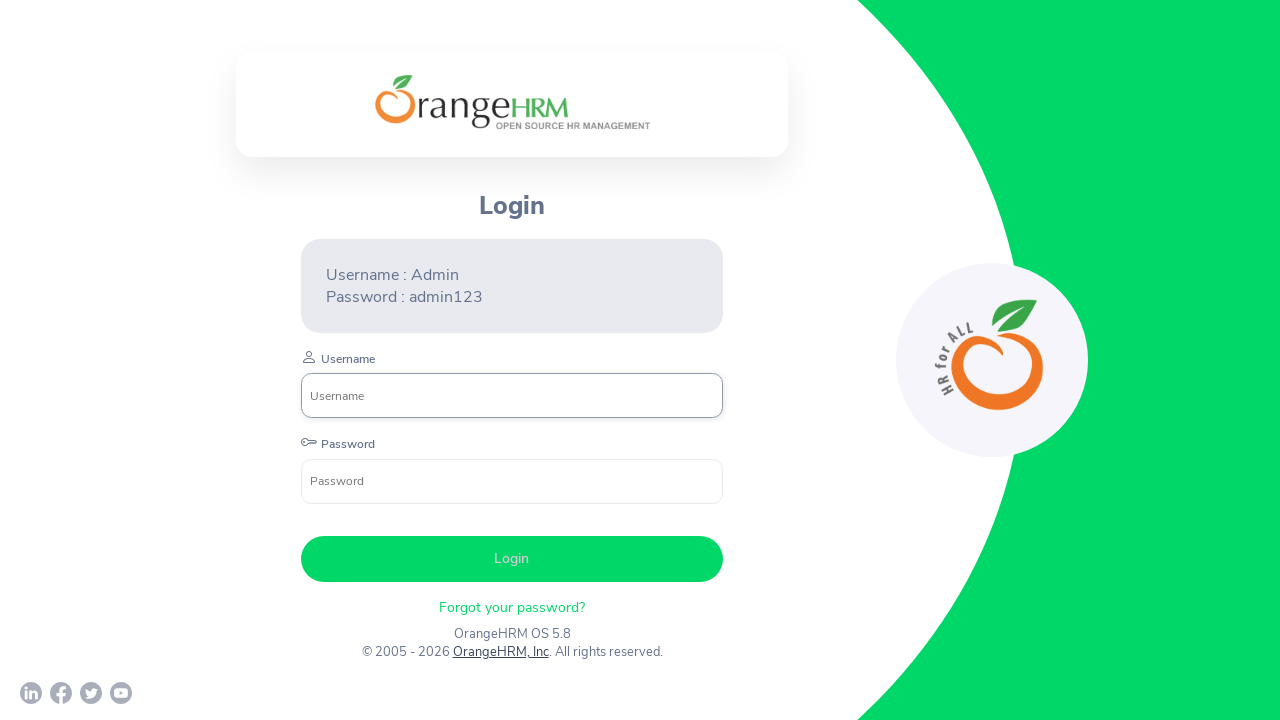